Navigates to the Context Menu page, performs a right-click on the hot spot element, and handles the resulting JavaScript alert

Starting URL: https://the-internet.herokuapp.com

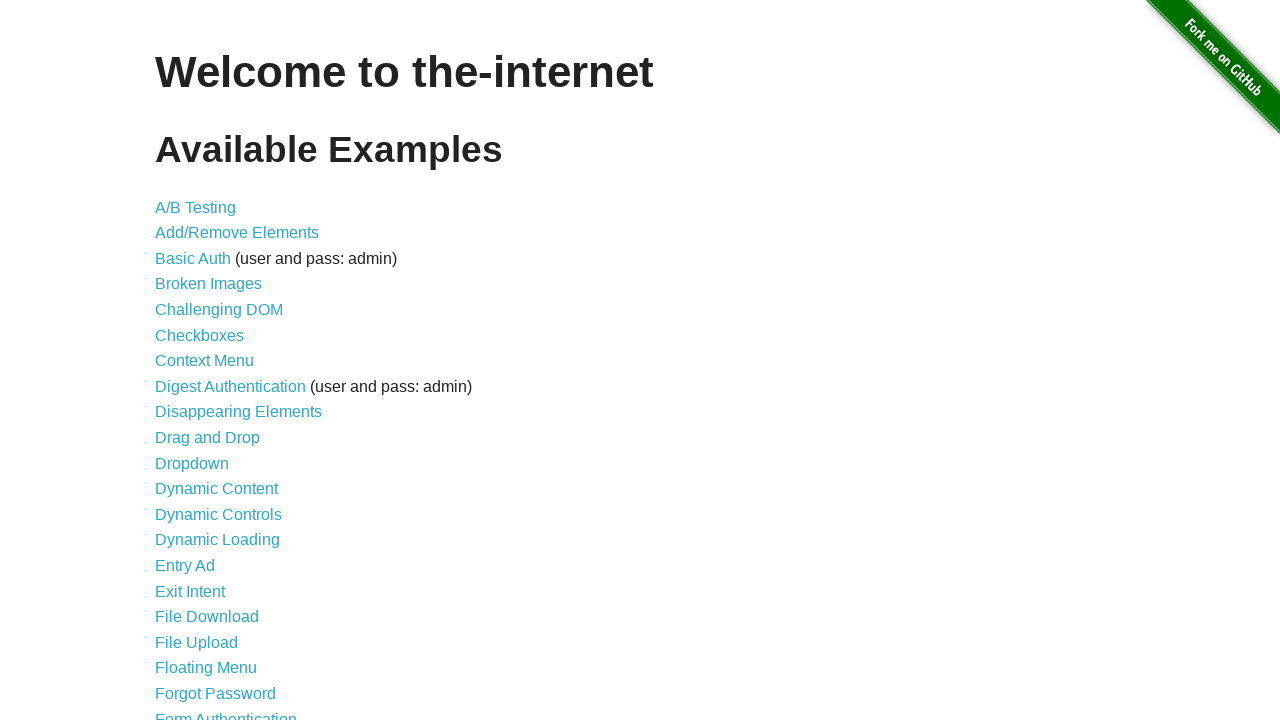

Clicked on Context Menu link at (204, 361) on text=Context Menu
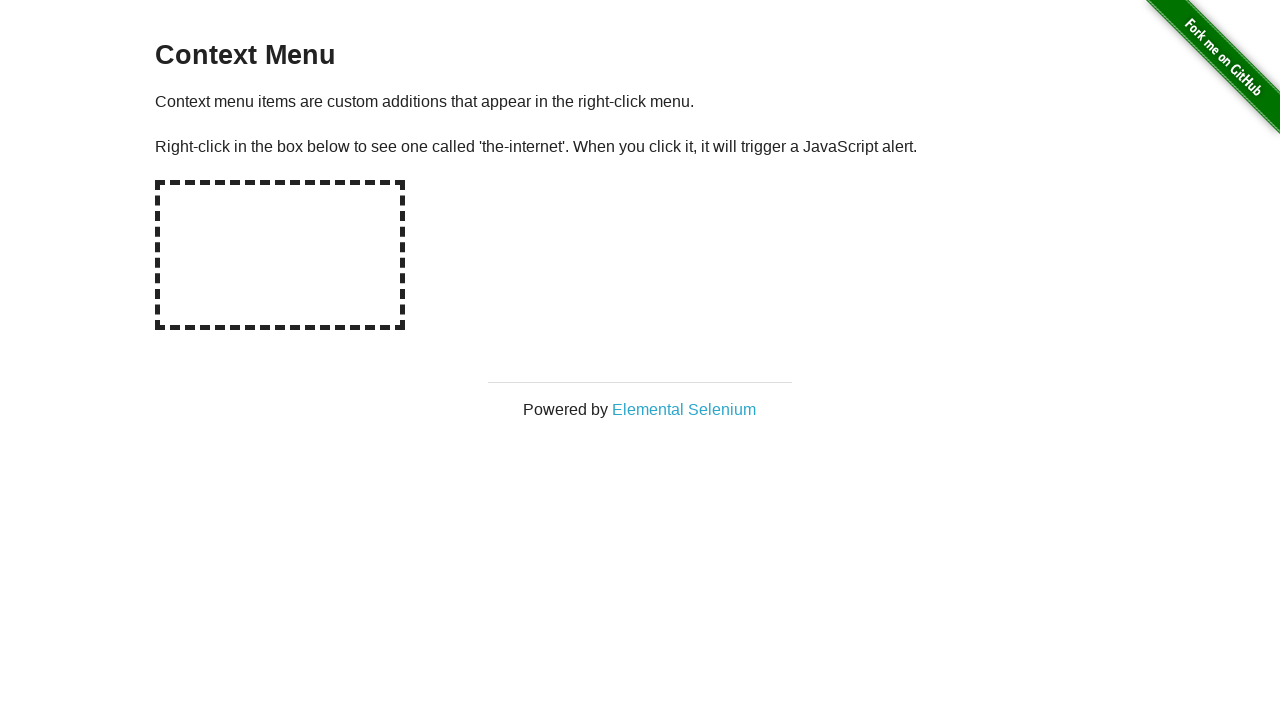

Navigated to Context Menu page
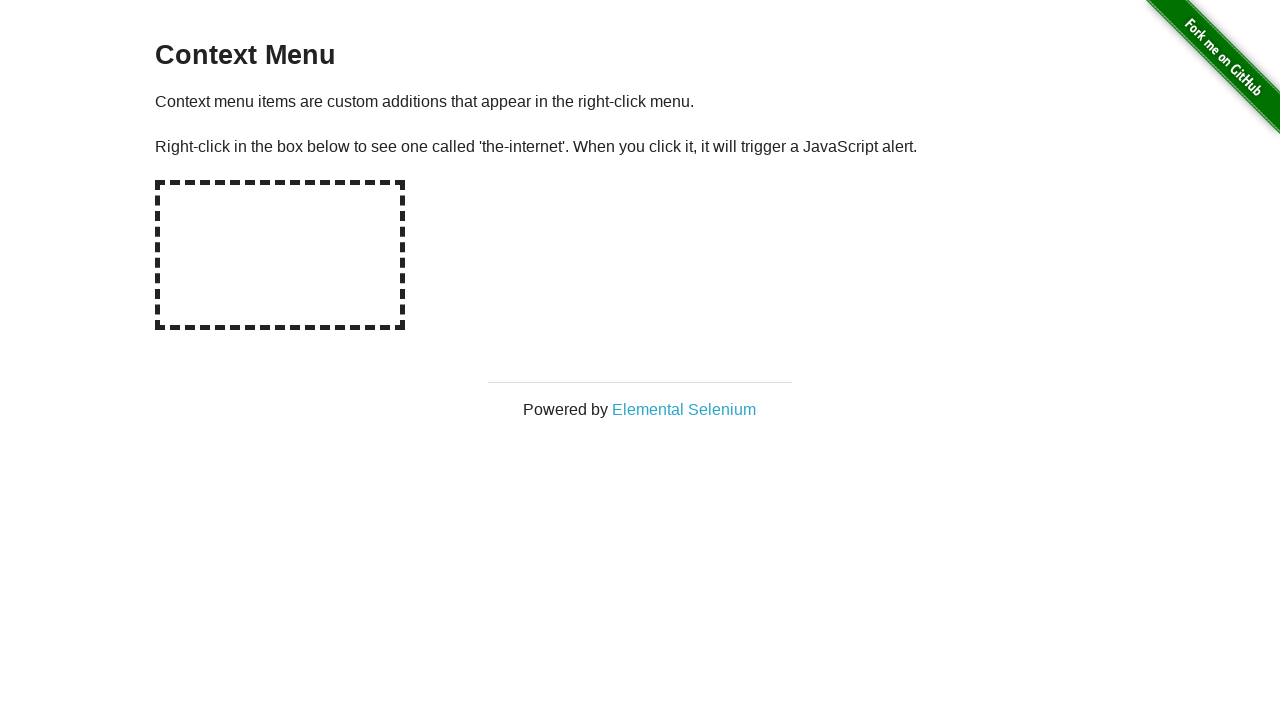

Verified page heading is 'Context Menu'
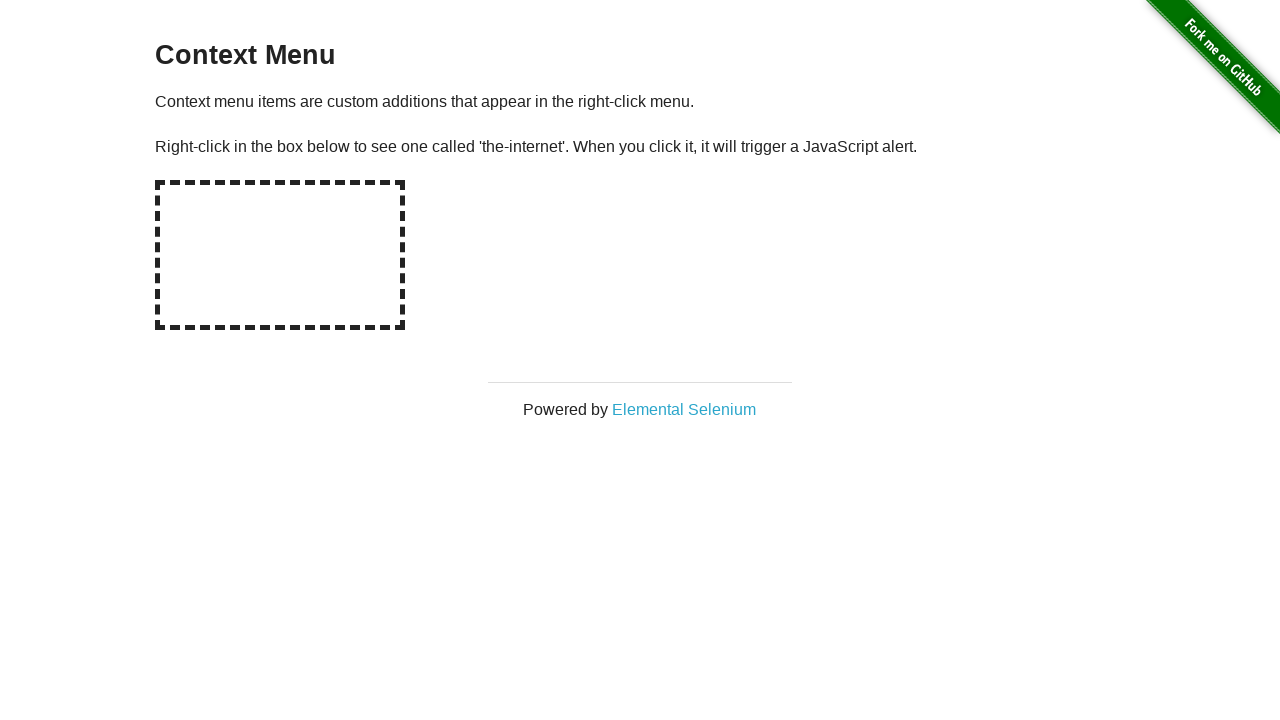

Set up dialog handler to accept context menu alert
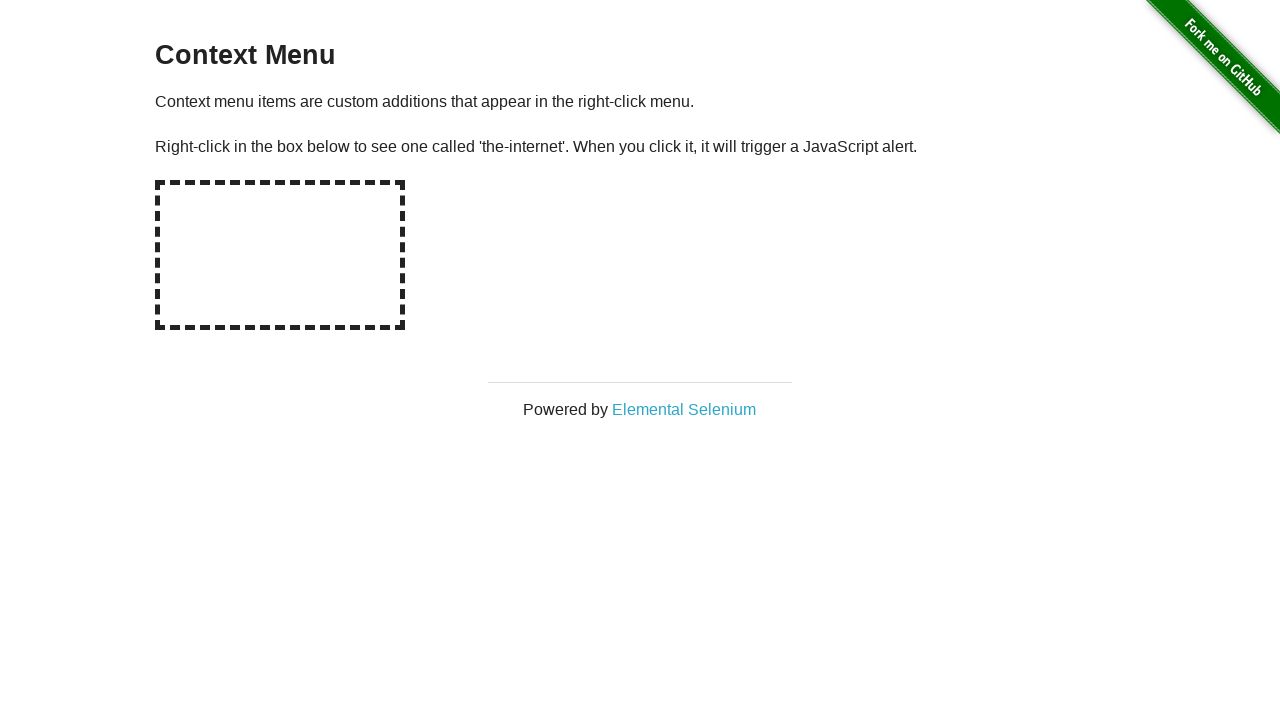

Located the hot spot element
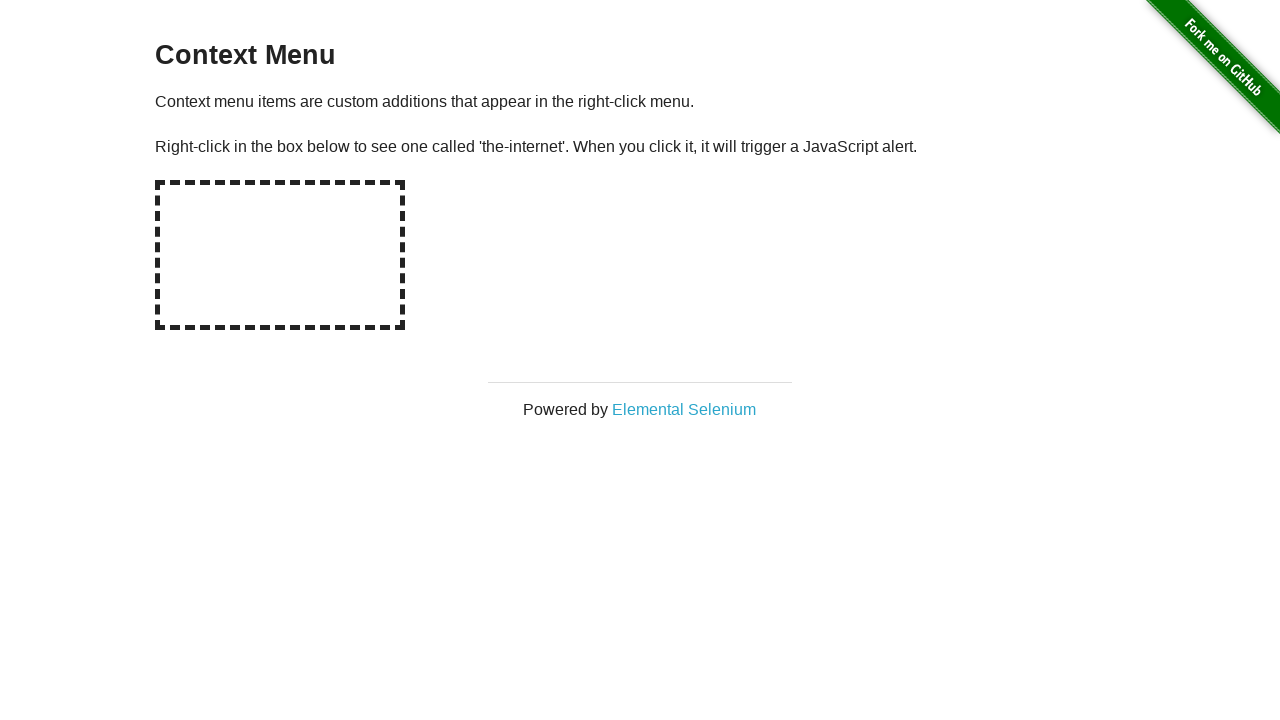

Right-clicked on the hot spot element to trigger context menu at (280, 255) on #hot-spot
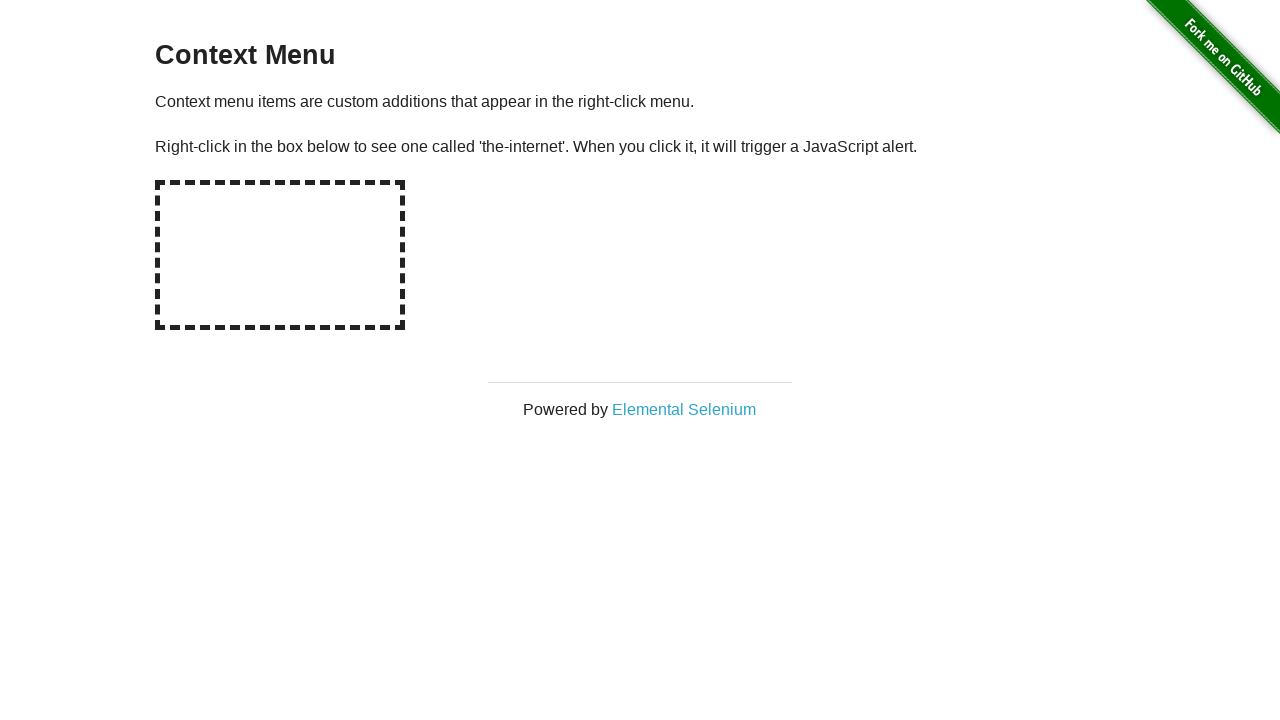

Waited for dialog to be handled
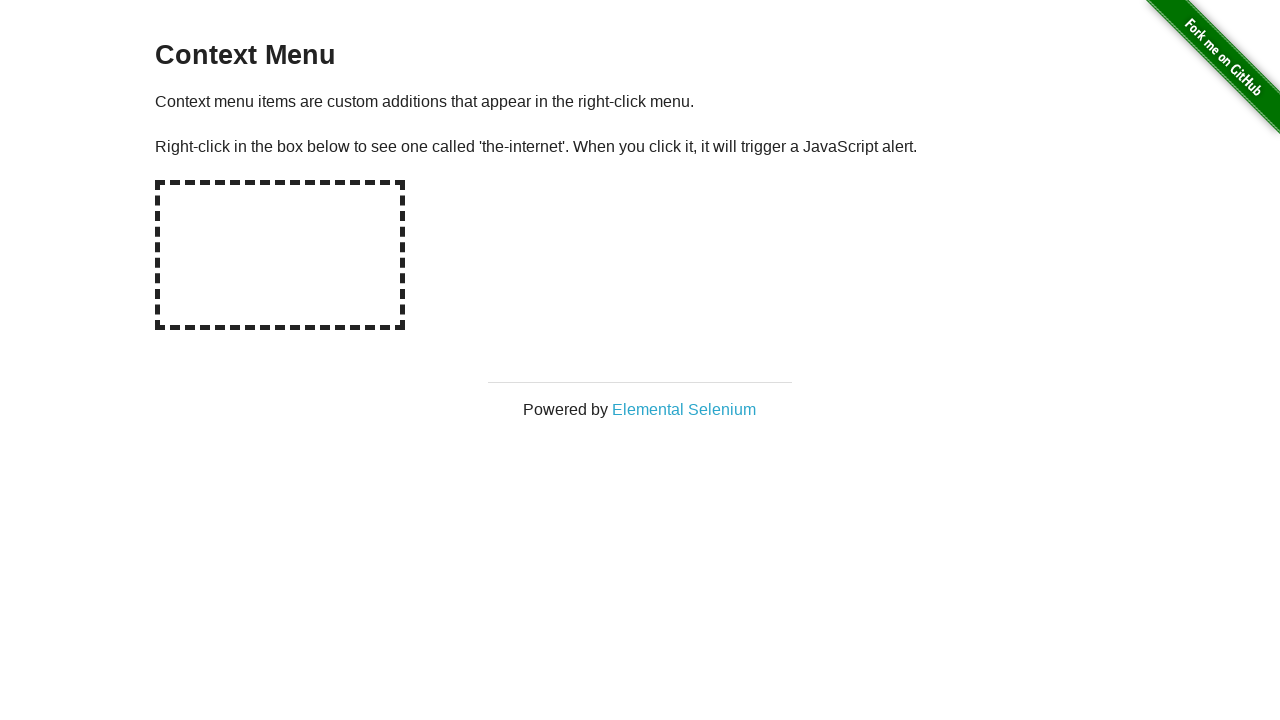

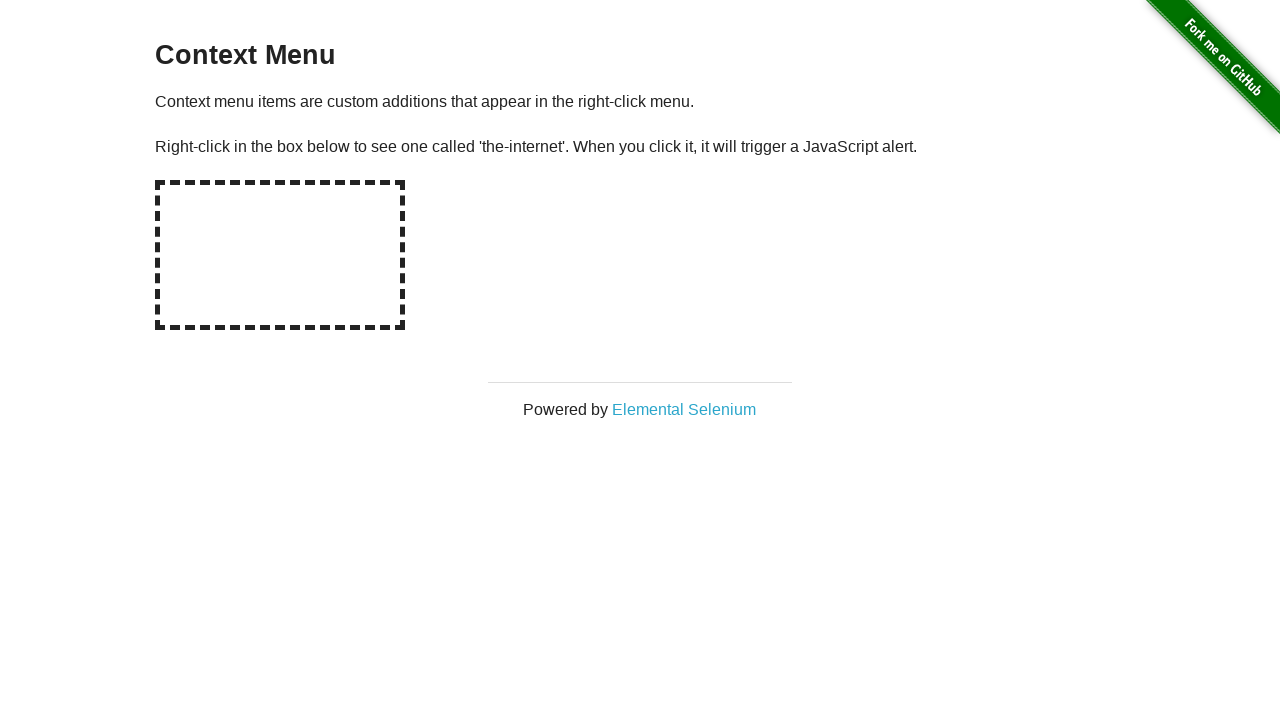